Tests an e-commerce checkout flow by searching for products containing "ca", adding Cashews to the cart, and proceeding through checkout to place an order.

Starting URL: https://rahulshettyacademy.com/seleniumPractise/#/

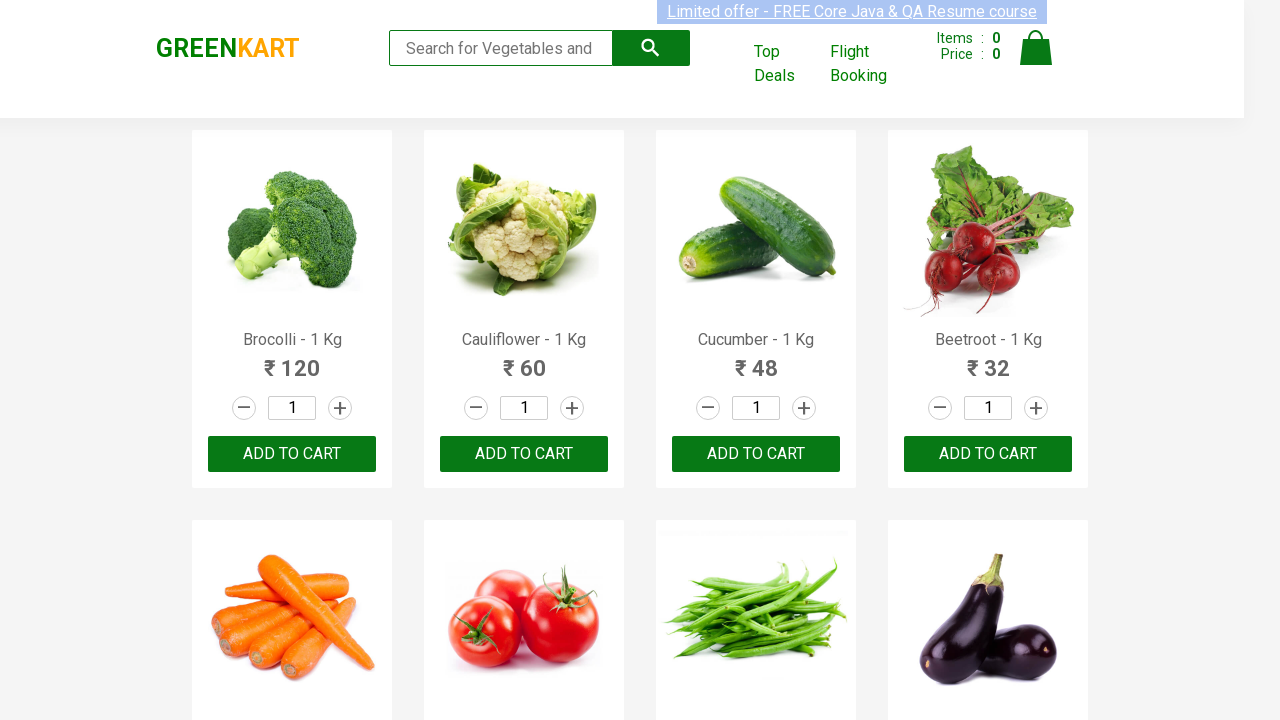

Typed 'ca' in search box to filter products on .search-keyword
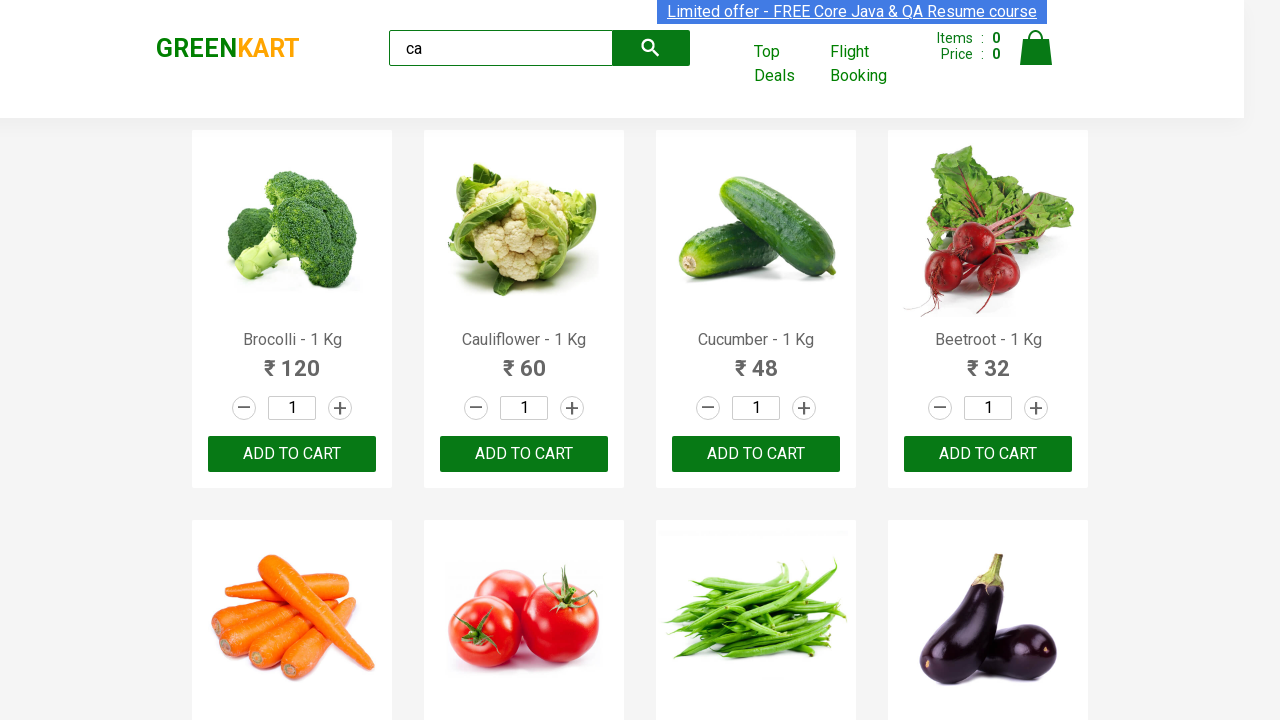

Waited for products to load after search
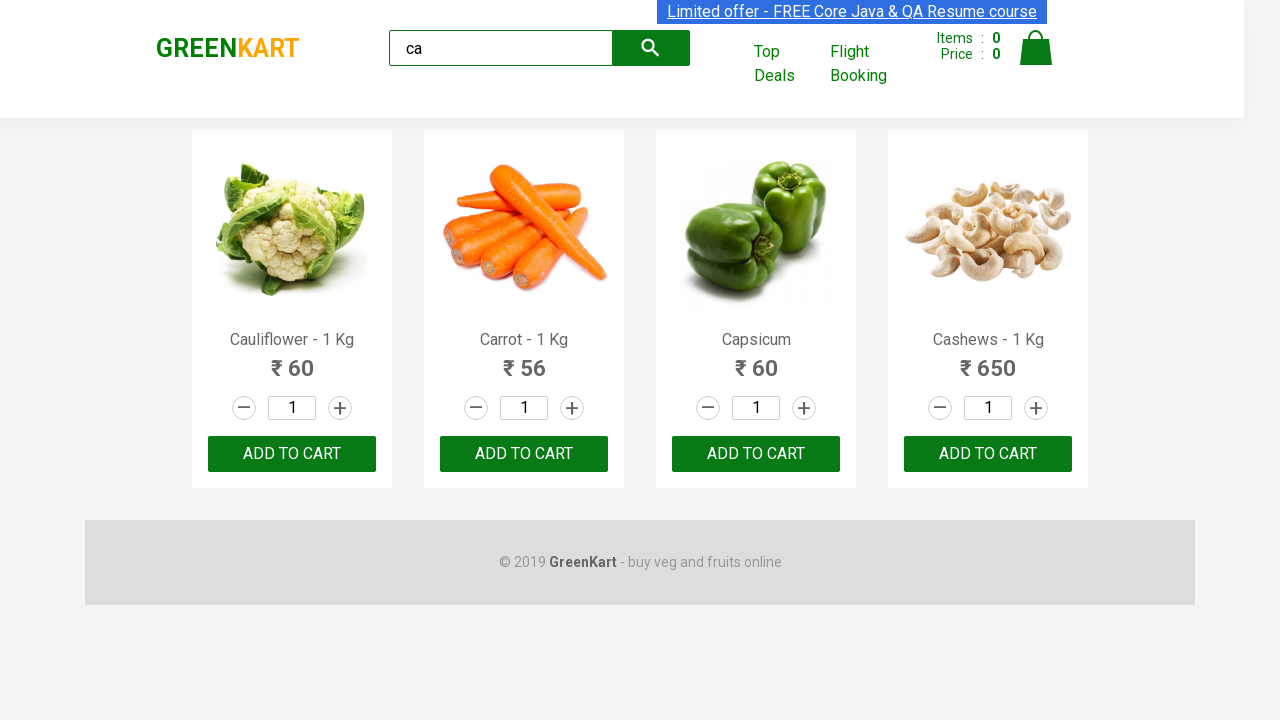

Found Cashews product and clicked Add to Cart button at (988, 454) on .products .product >> nth=3 >> button
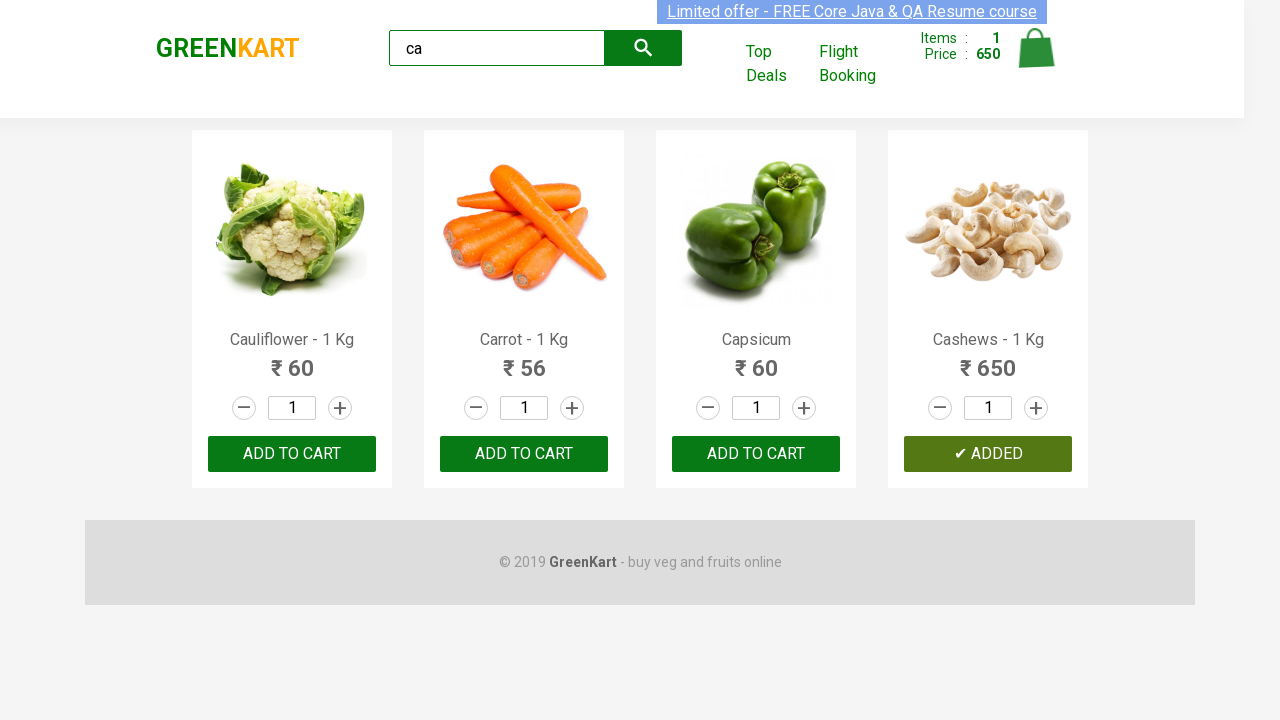

Clicked Cart icon to view cart at (1036, 48) on img[alt='Cart']
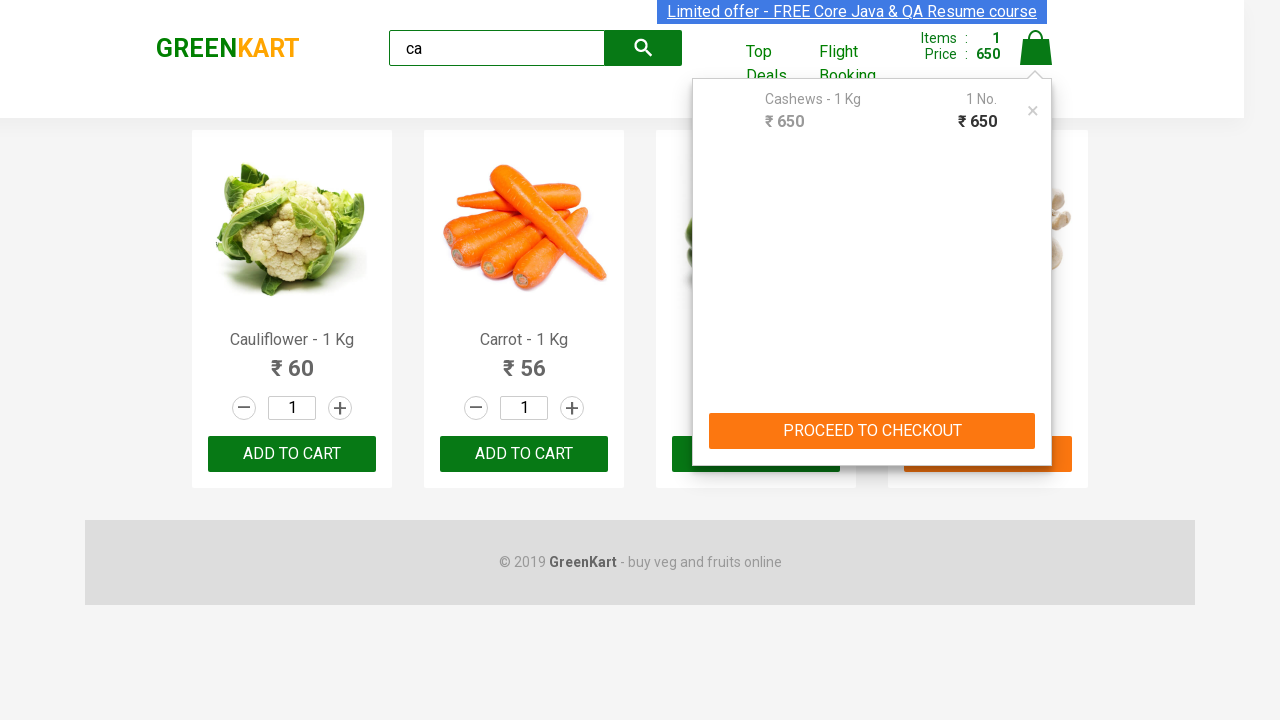

Clicked PROCEED TO CHECKOUT button at (872, 431) on text=PROCEED TO CHECKOUT
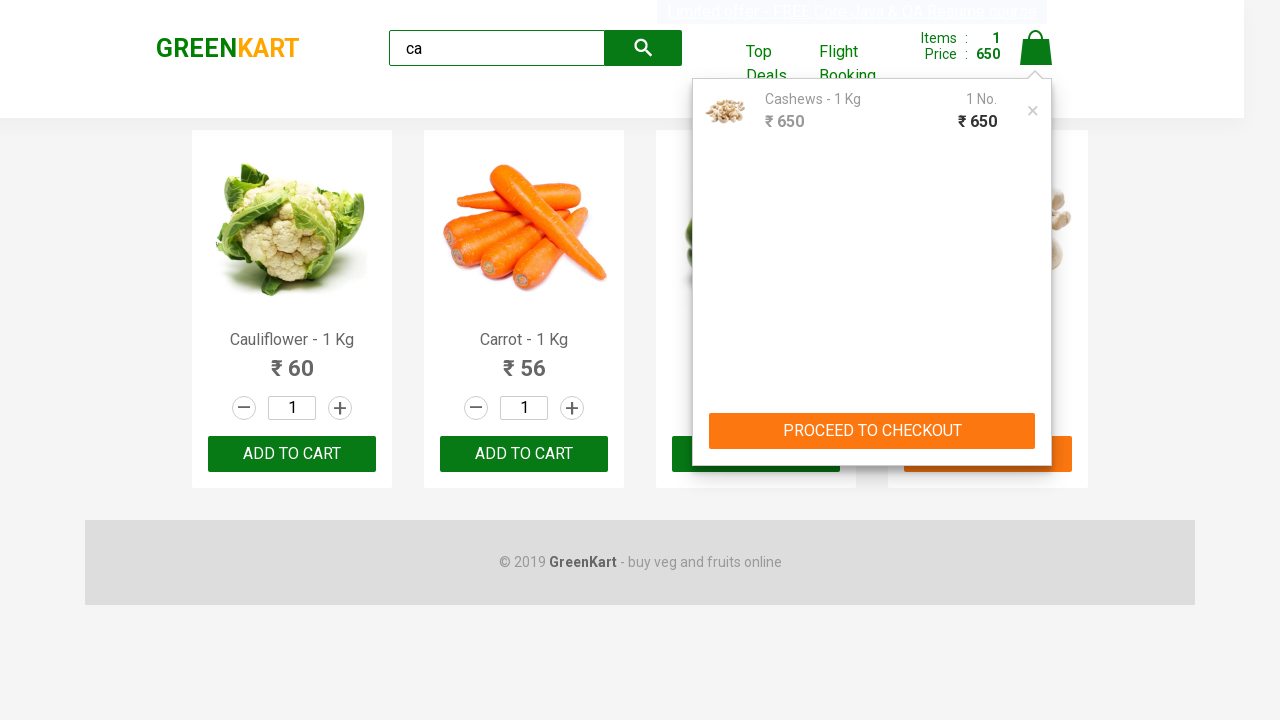

Clicked Place Order button to complete checkout at (1036, 420) on text=Place Order
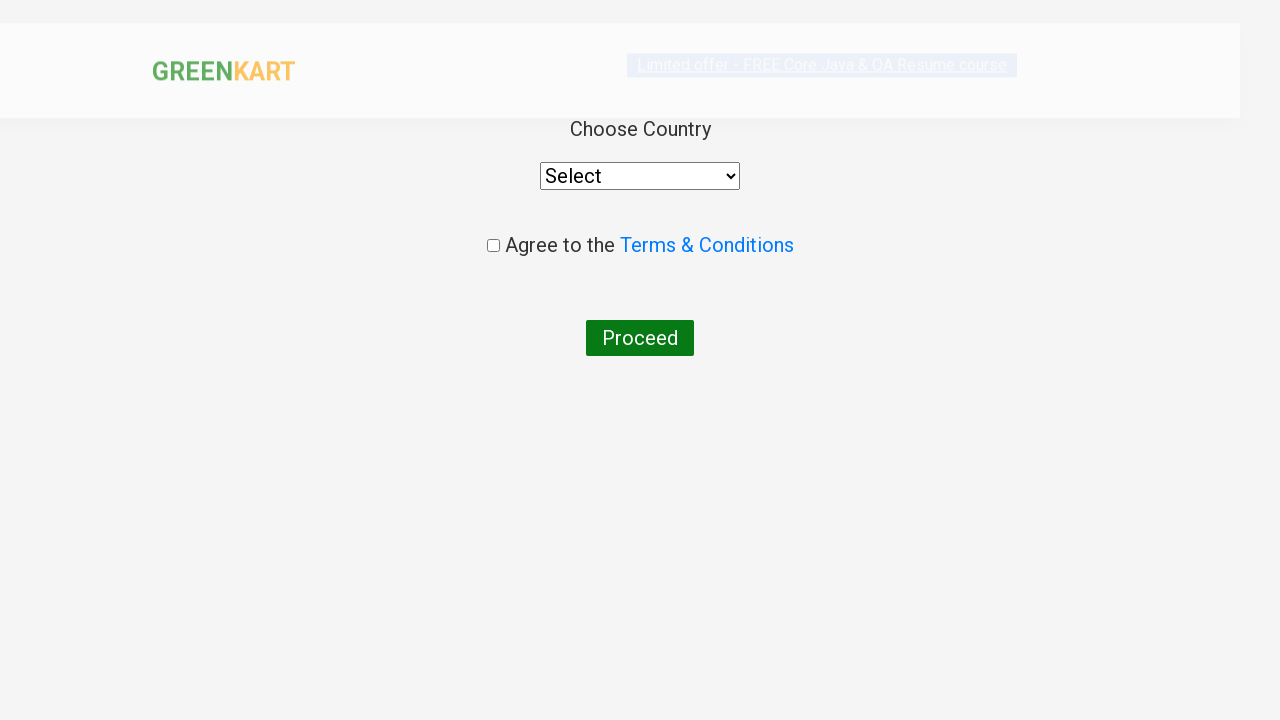

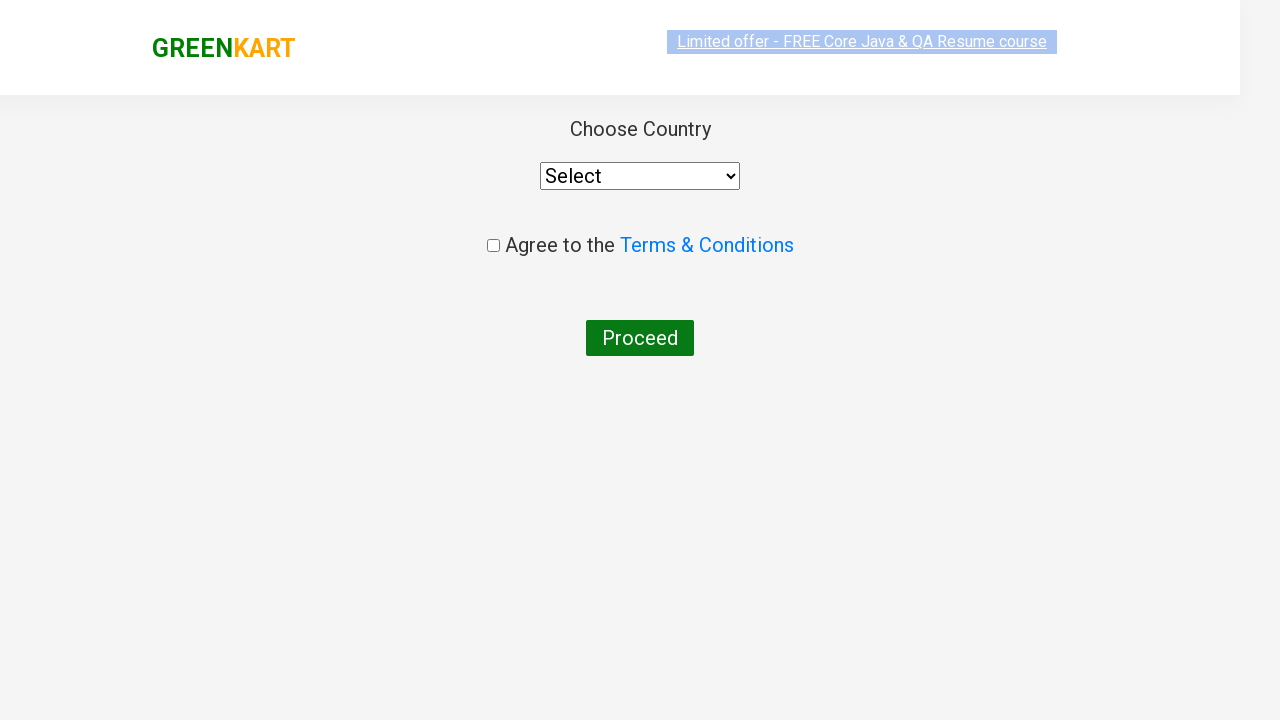